Tests password recovery form validation by submitting empty form and verifying all required field error messages are displayed.

Starting URL: https://parabank.parasoft.com/parabank/index.htm

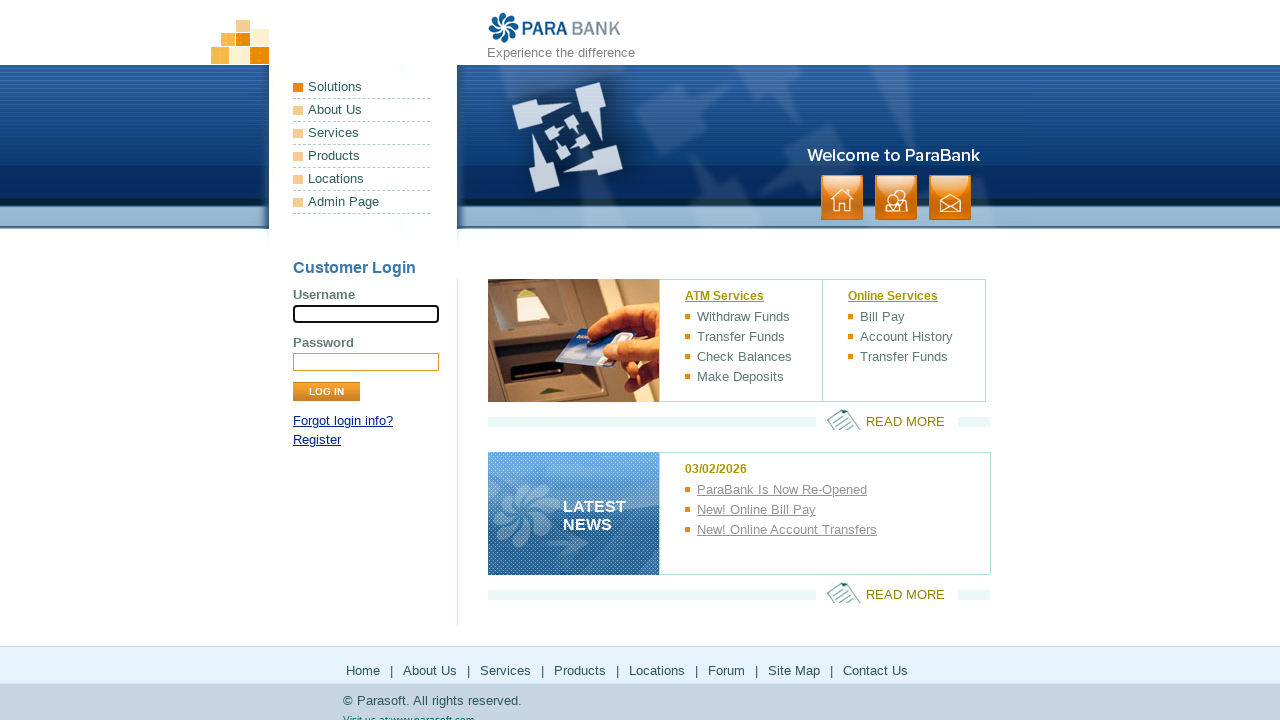

Clicked 'Forgot login info?' link to navigate to password recovery form at (343, 421) on text=Forgot login info?
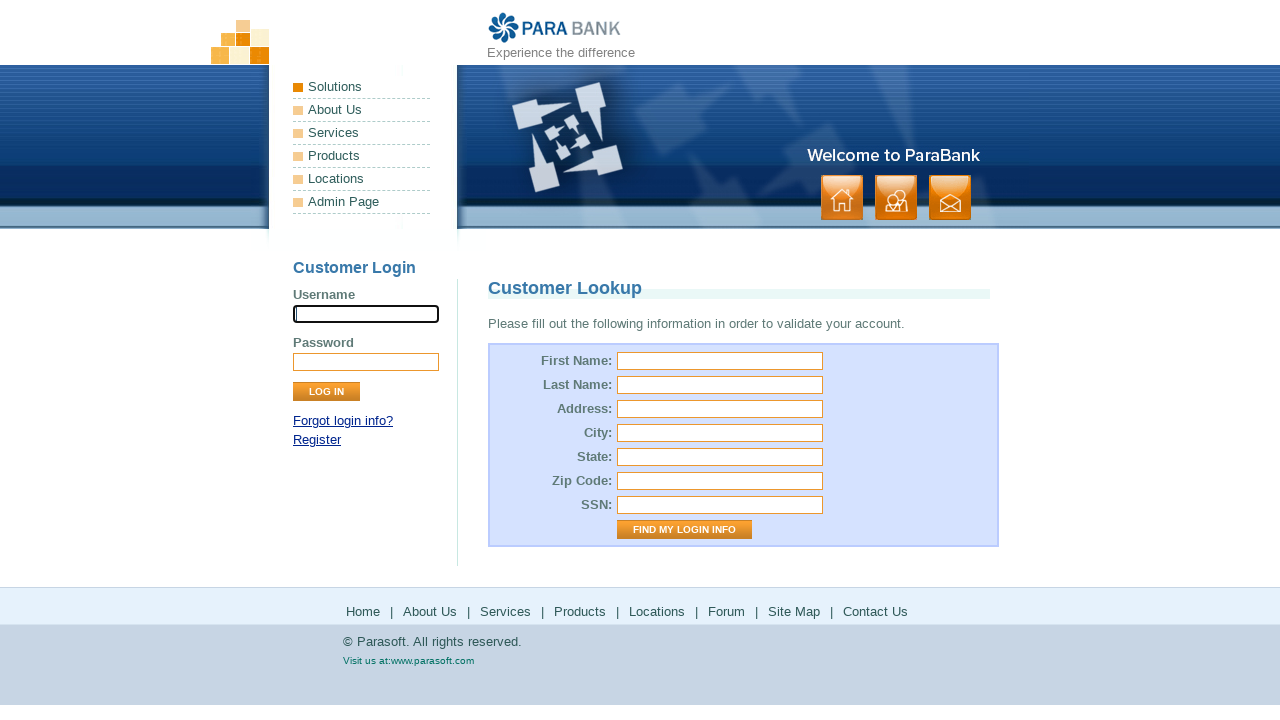

Submitted empty password recovery form by clicking 'Find My Login Info' button at (684, 530) on input[value='Find My Login Info']
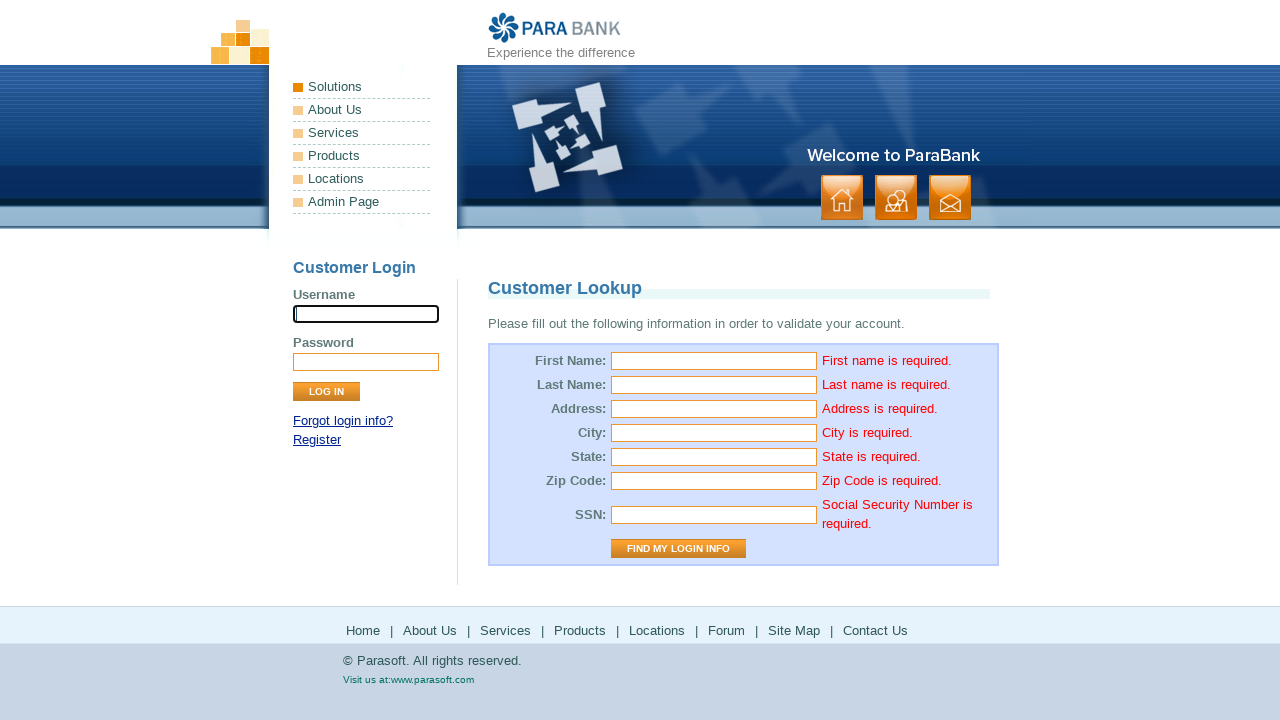

Verified 'First name is required.' error message is displayed
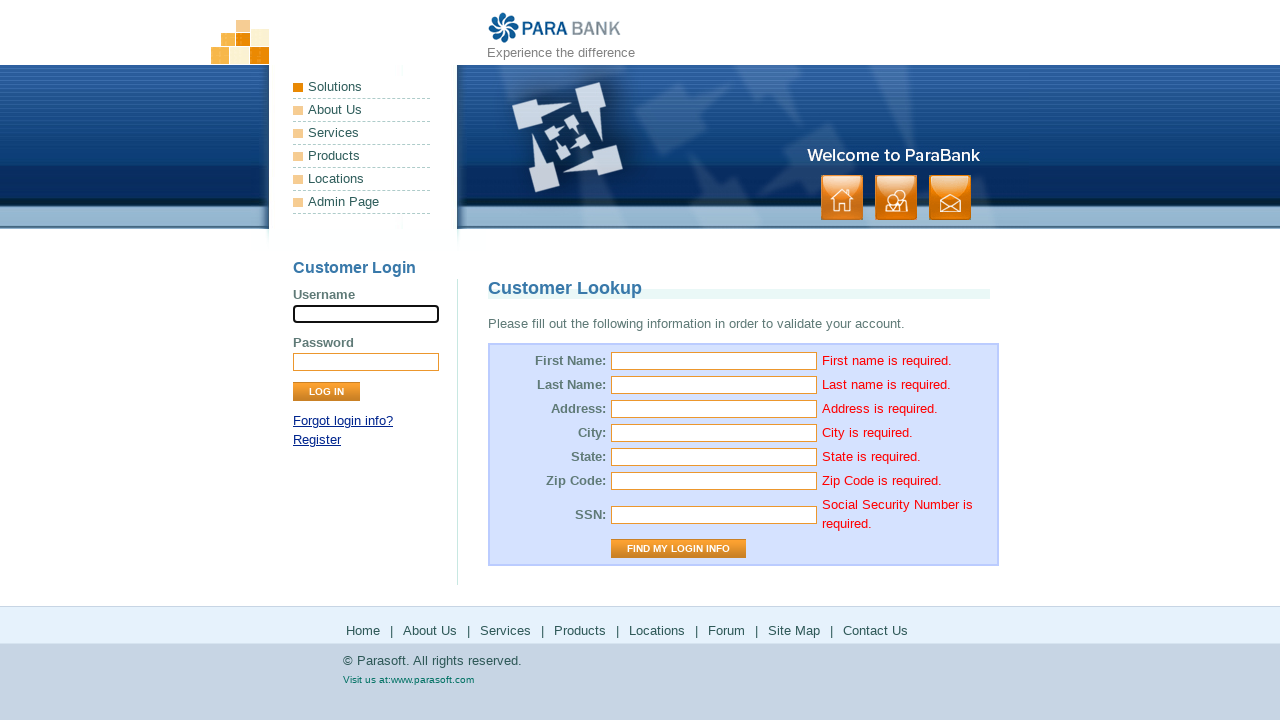

Verified 'Last name is required.' error message is displayed
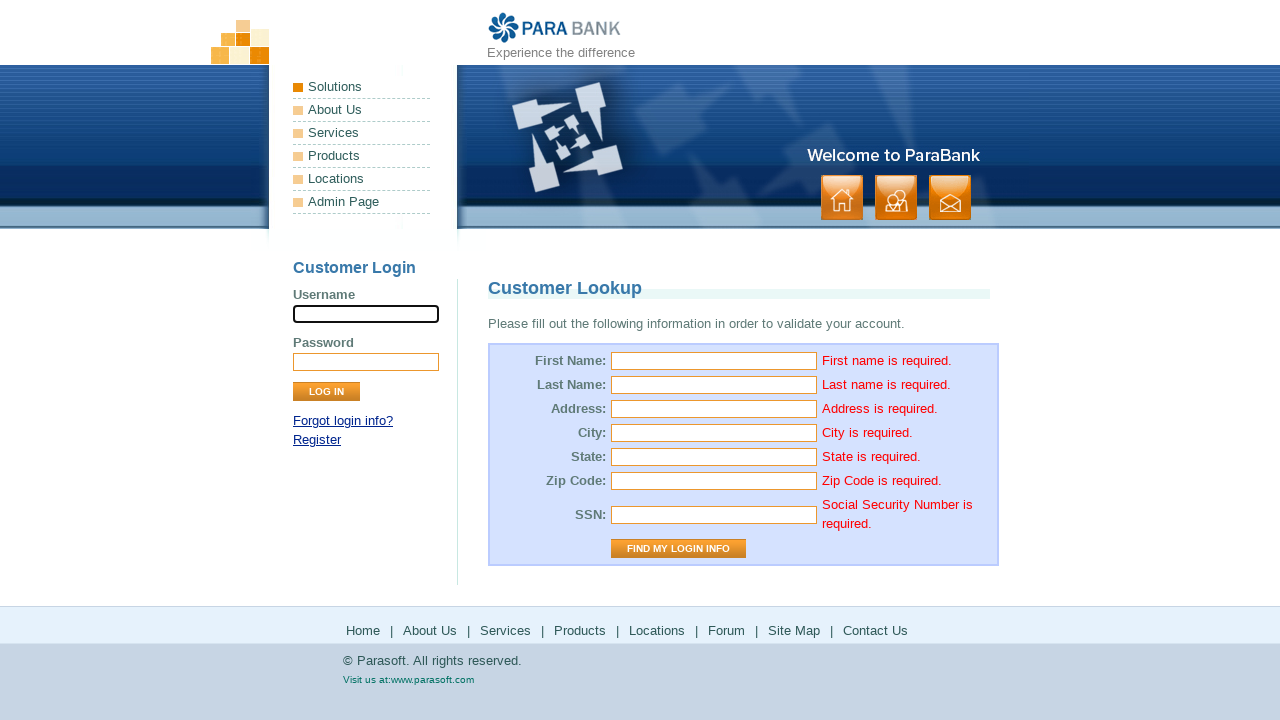

Verified 'Address is required.' error message is displayed
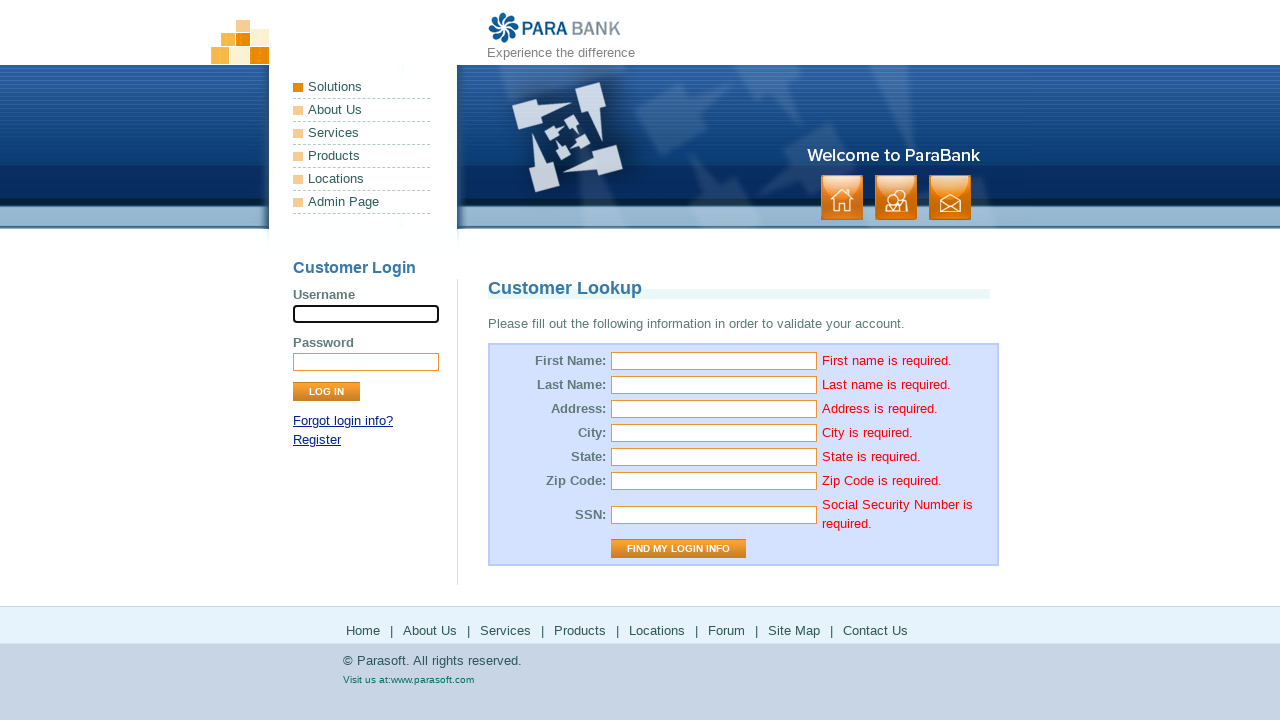

Verified 'City is required.' error message is displayed
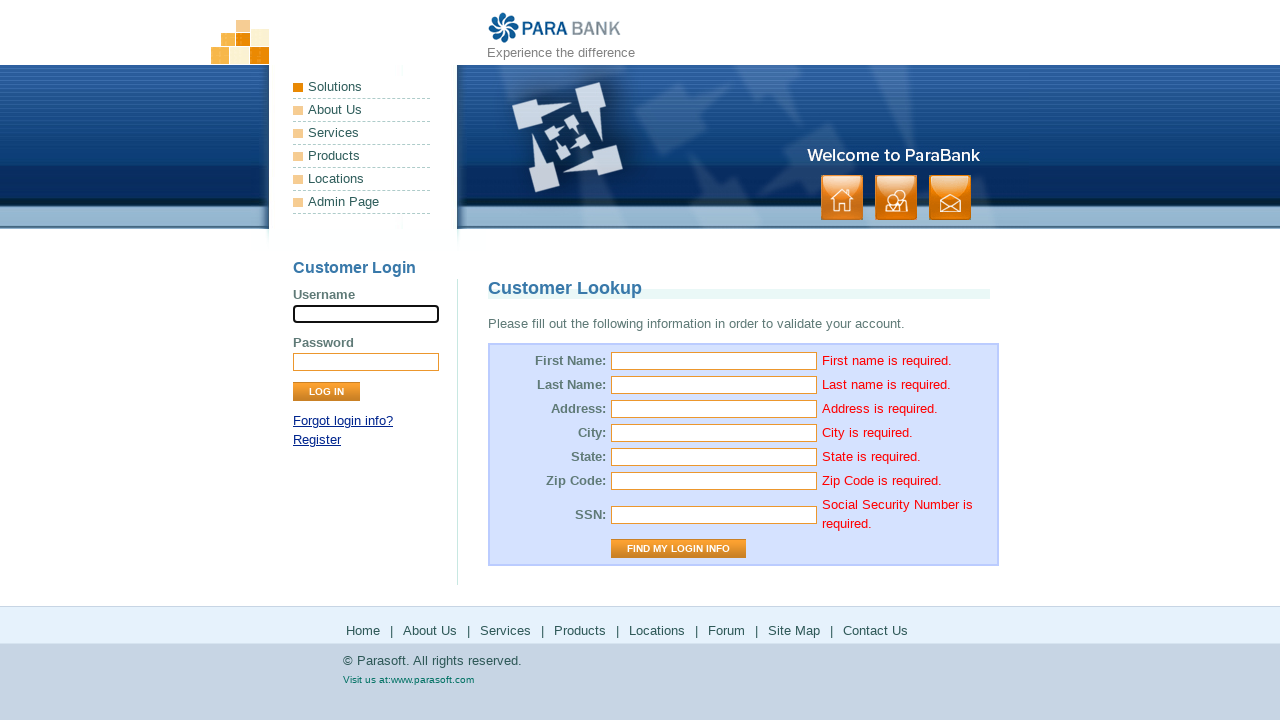

Verified 'State is required.' error message is displayed
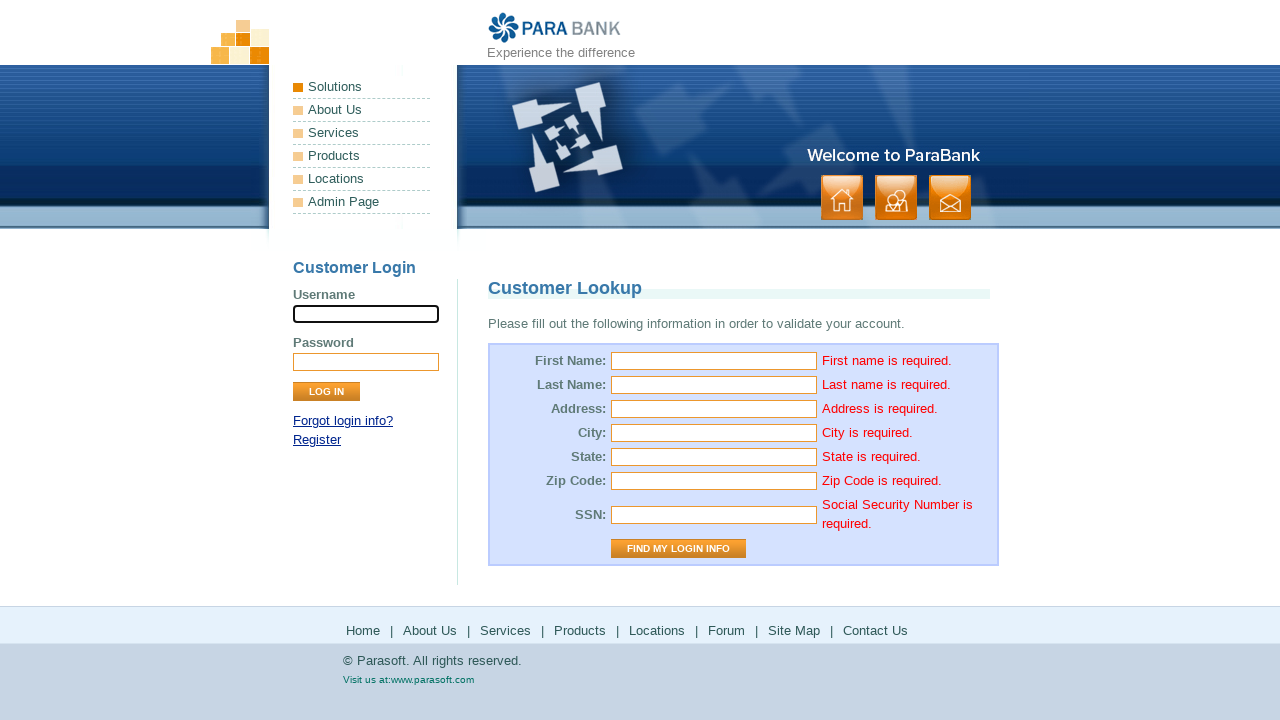

Verified 'Zip Code is required.' error message is displayed
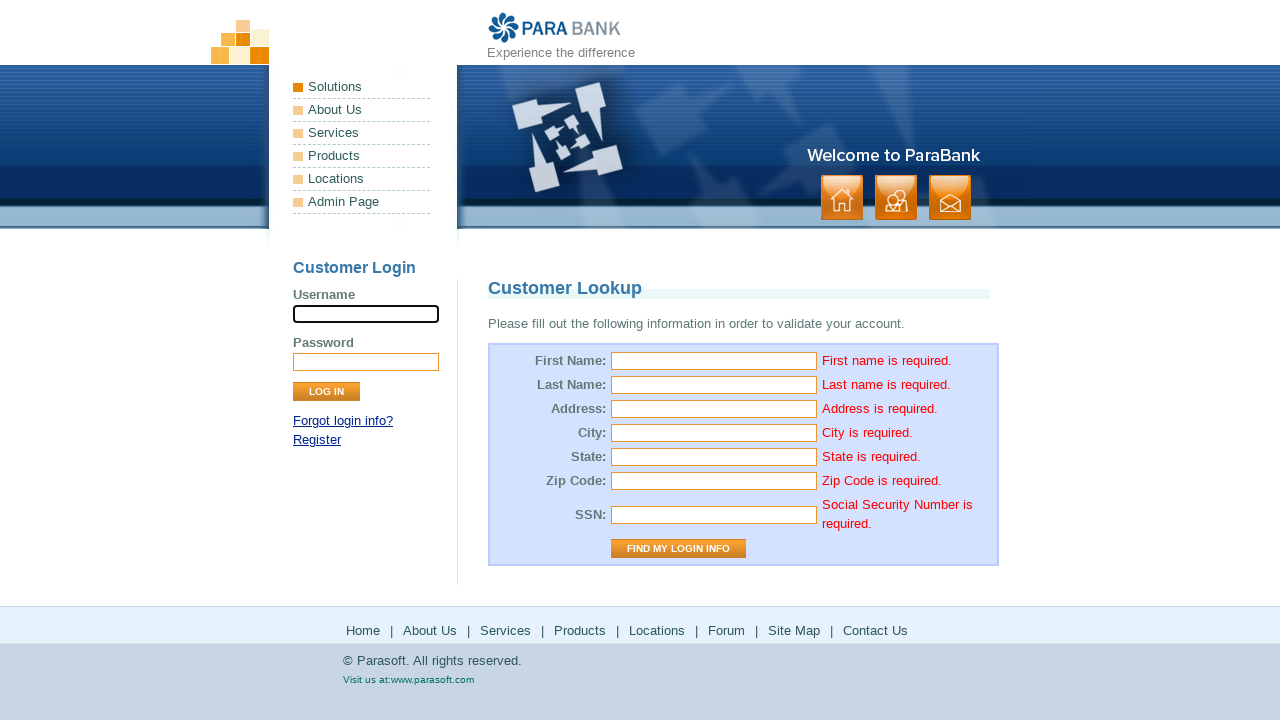

Verified 'Social Security Number is required' error message is displayed
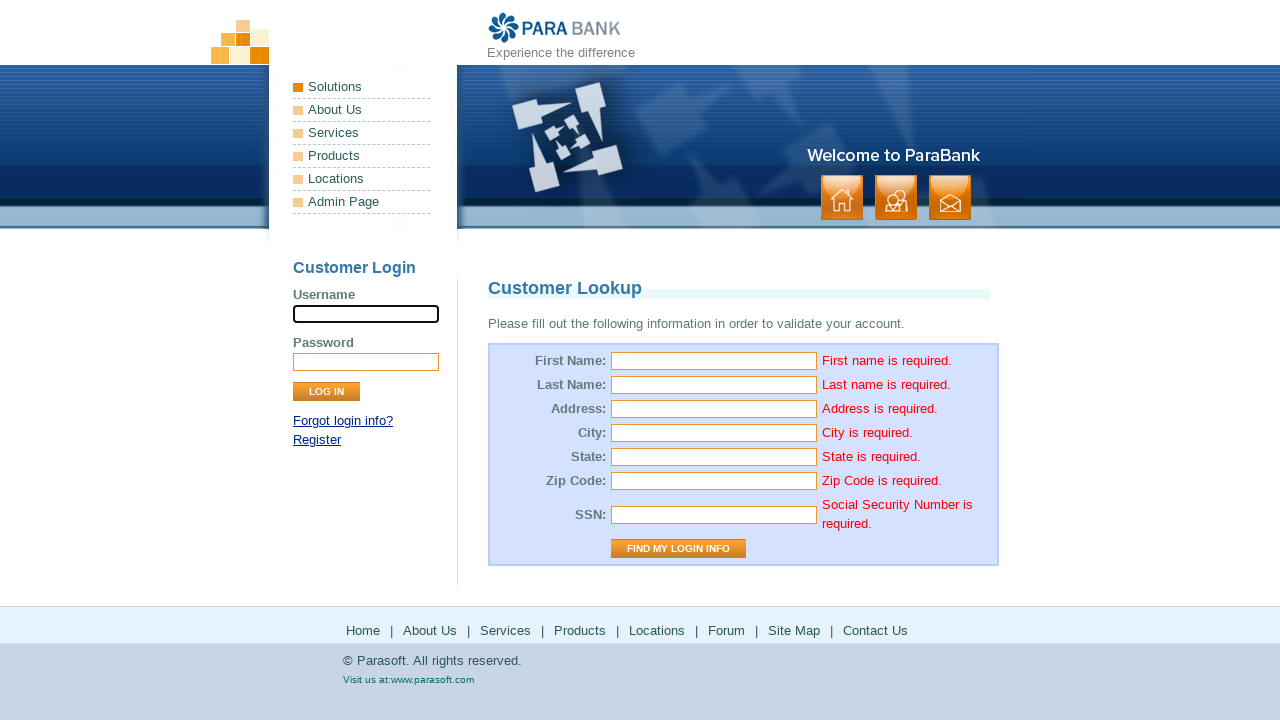

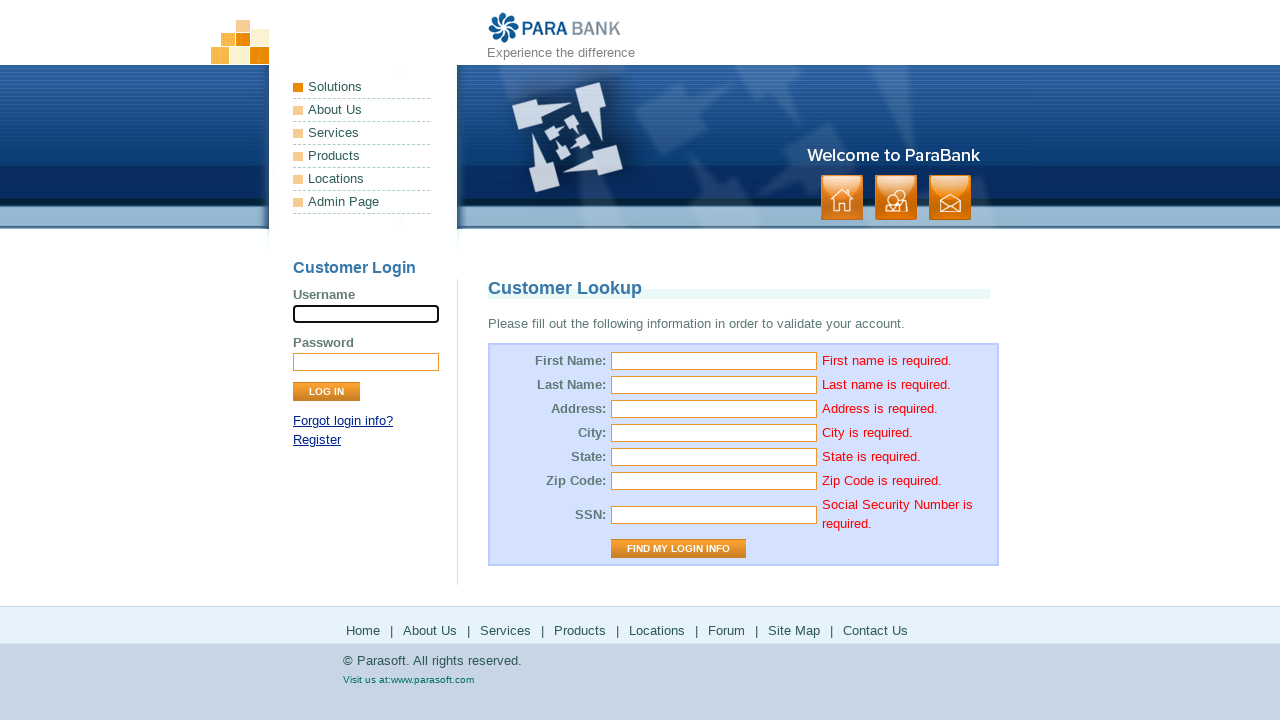